Navigates to the DemoQA automation practice form page and verifies it loads successfully

Starting URL: https://demoqa.com/automation-practice-form

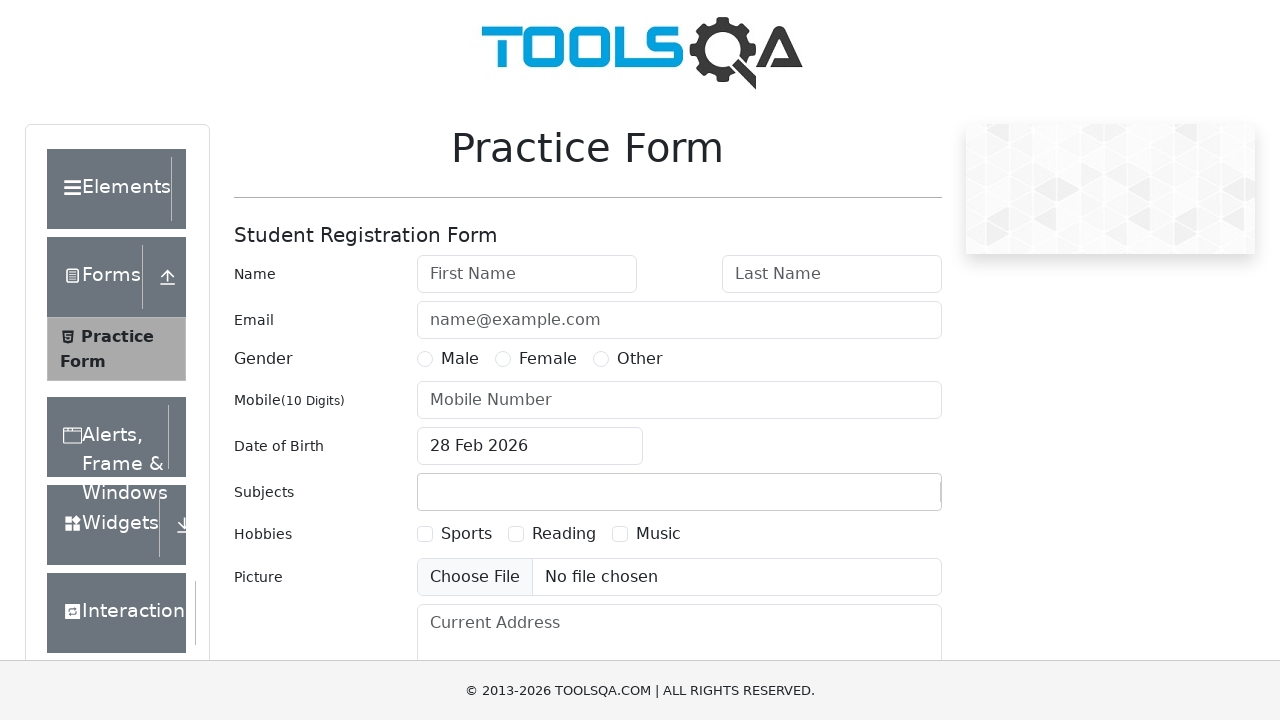

DemoQA automation practice form loaded successfully
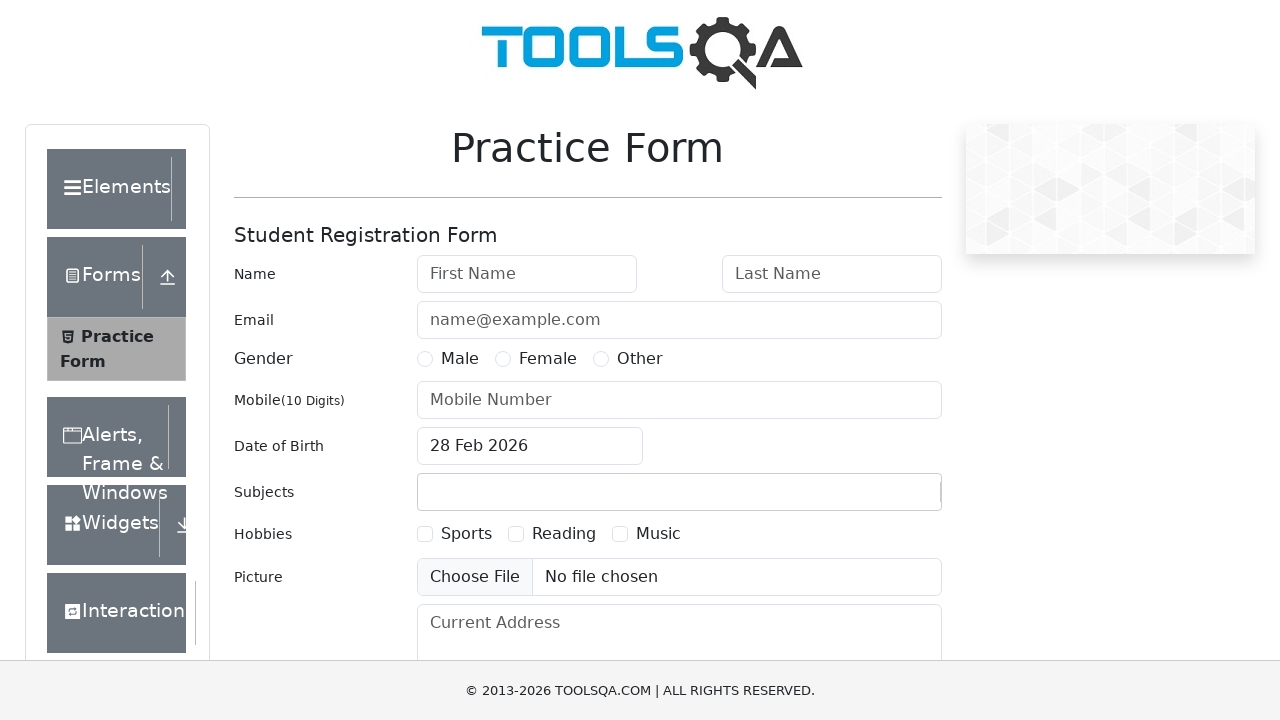

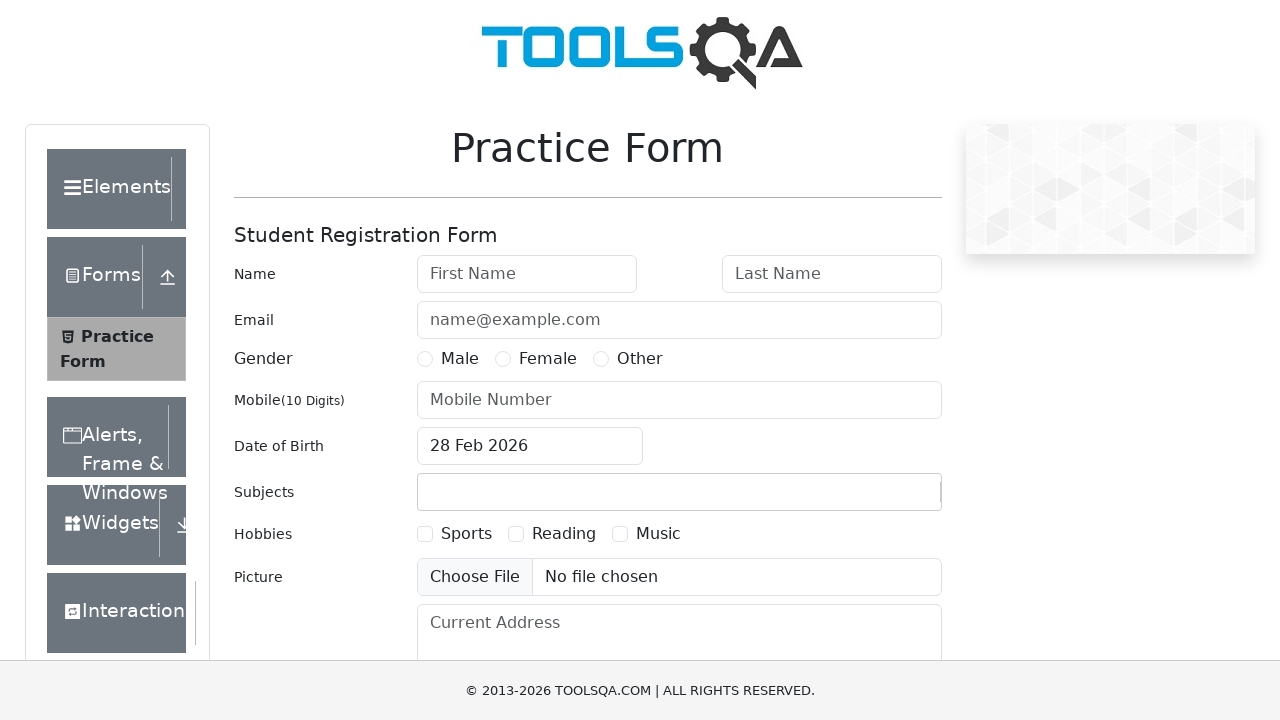